Tests Angular dropdown list by clicking to open the games dropdown, selecting "Football" option, and verifying the selection

Starting URL: https://ej2.syncfusion.com/angular/demos/?_ga=2.262049992.437420821.1575083417-524628264.1575083417#/material/drop-down-list/data-binding

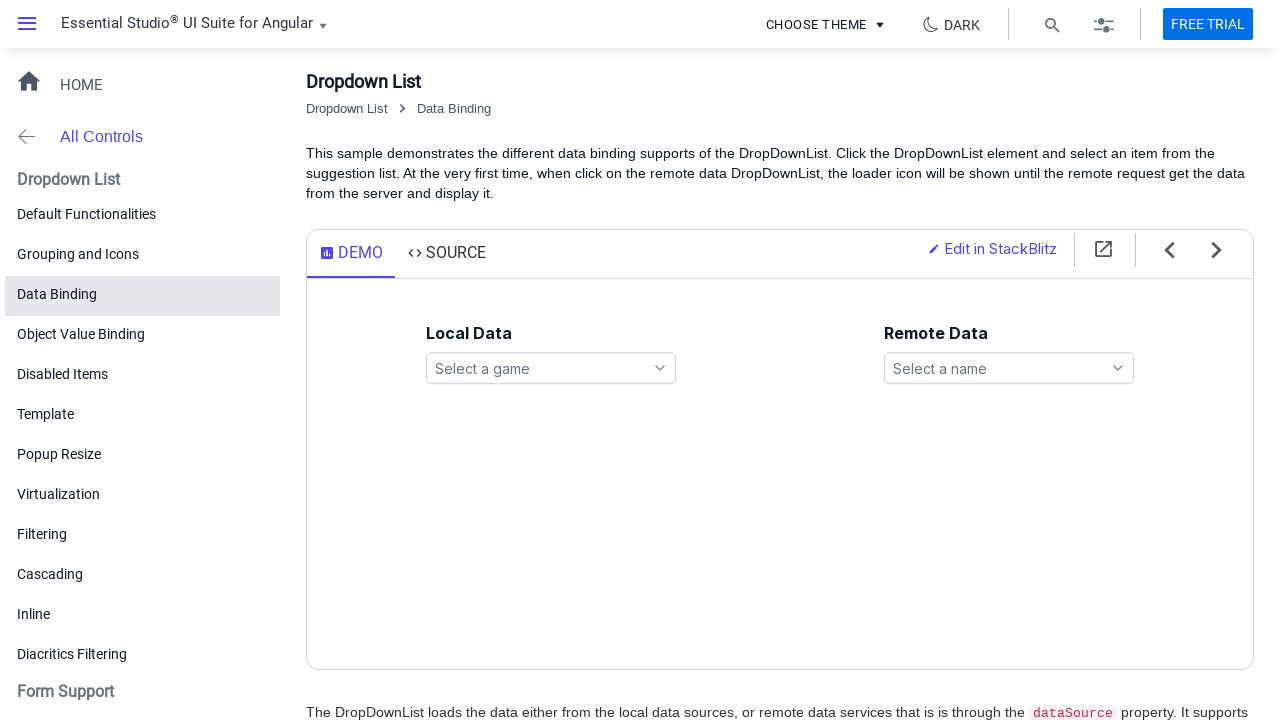

Waited for games dropdown to load
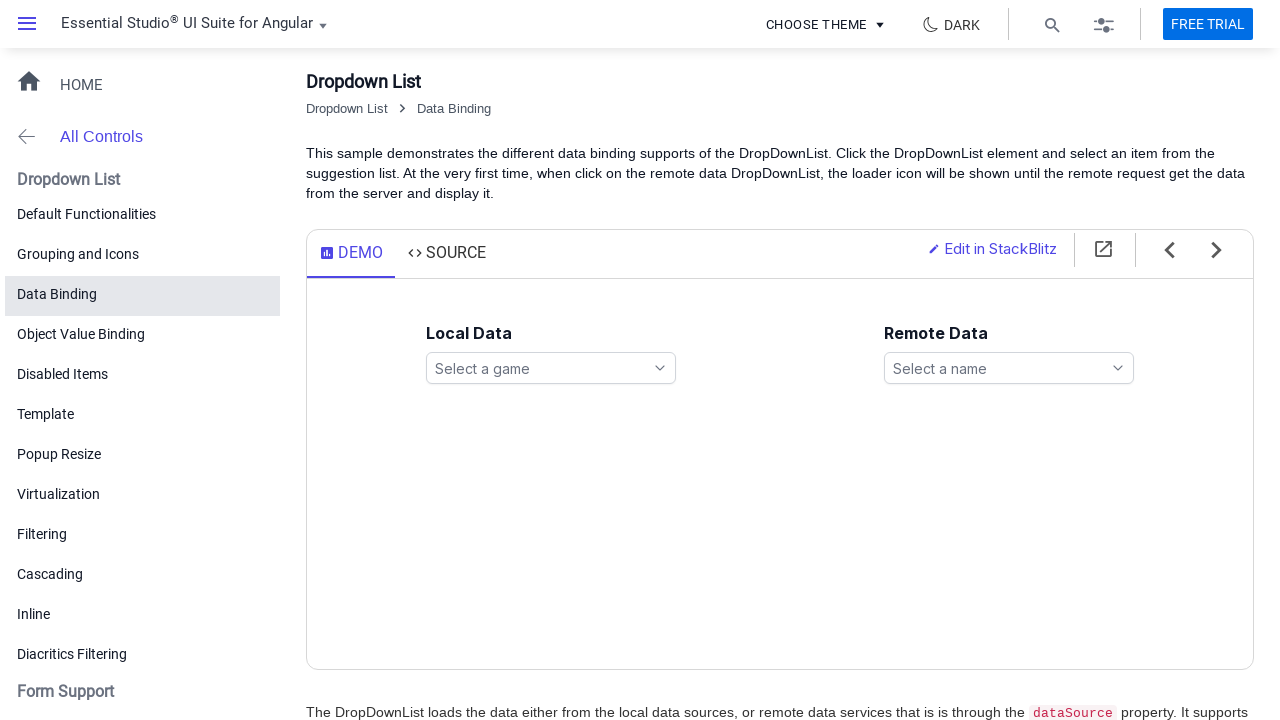

Clicked games dropdown to open it at (551, 368) on #games span
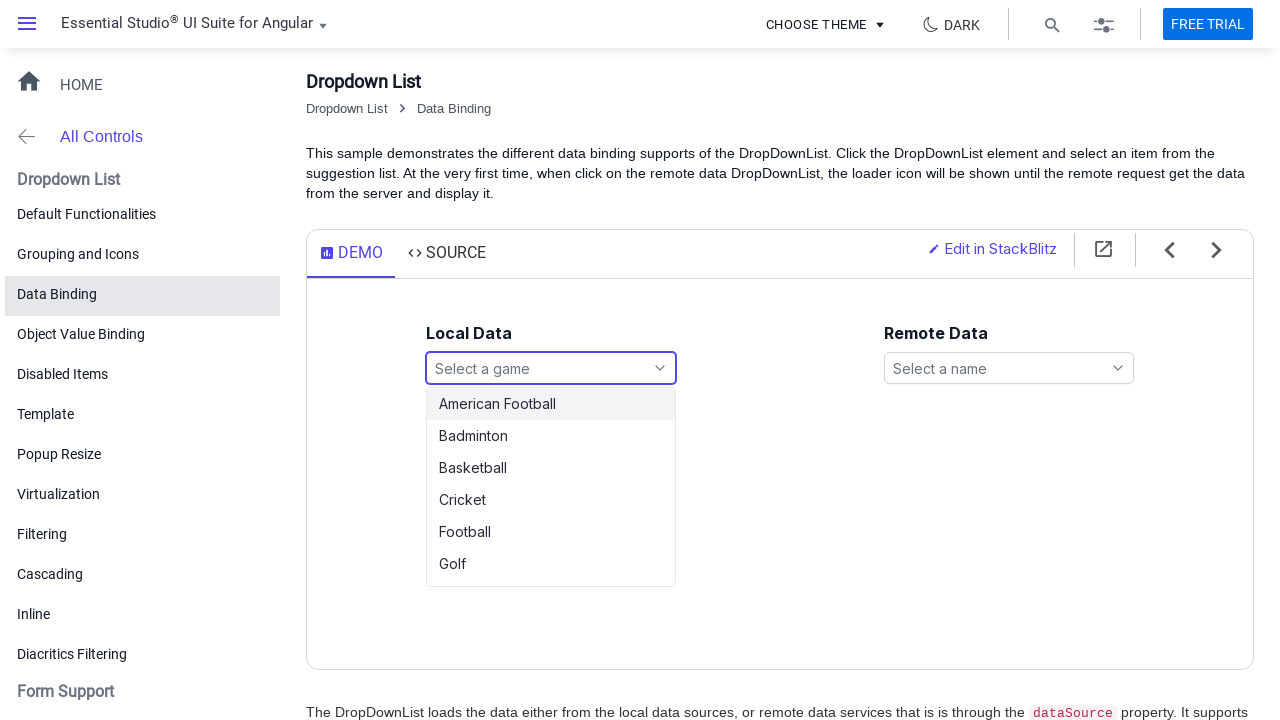

Games dropdown options appeared
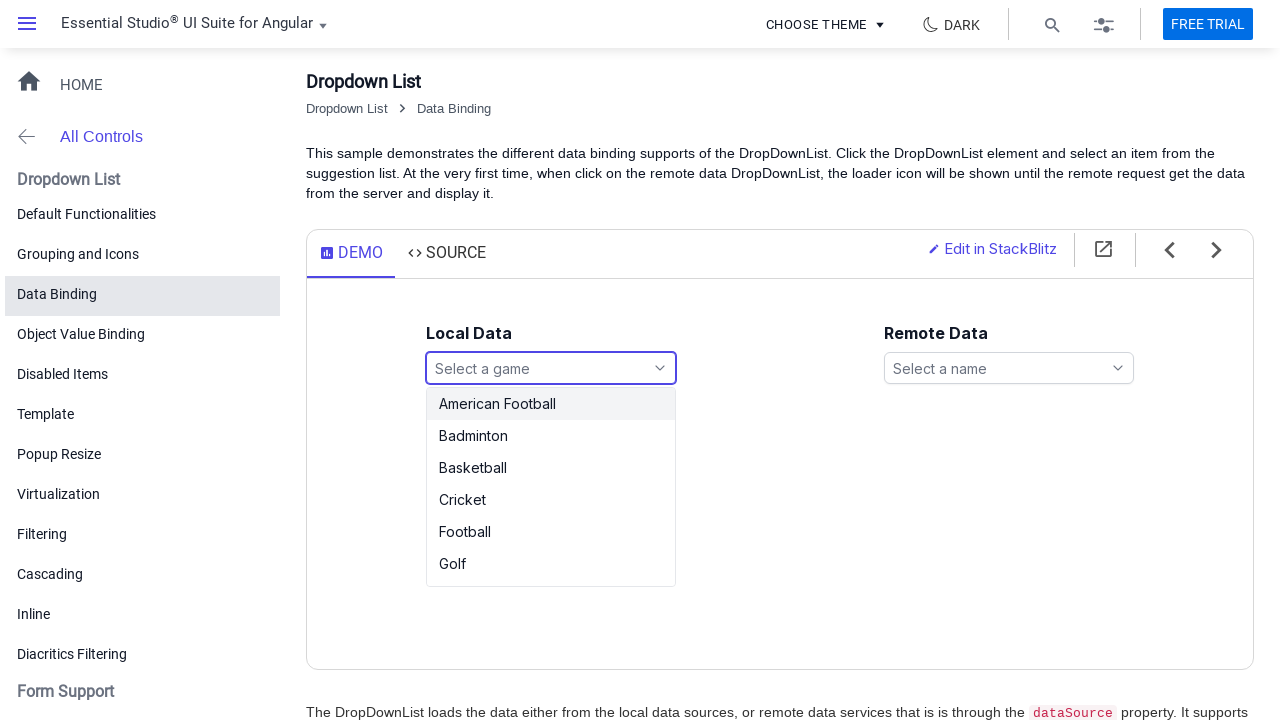

Selected 'Football' option from games dropdown at (551, 404) on ul#games_options li:text('Football')
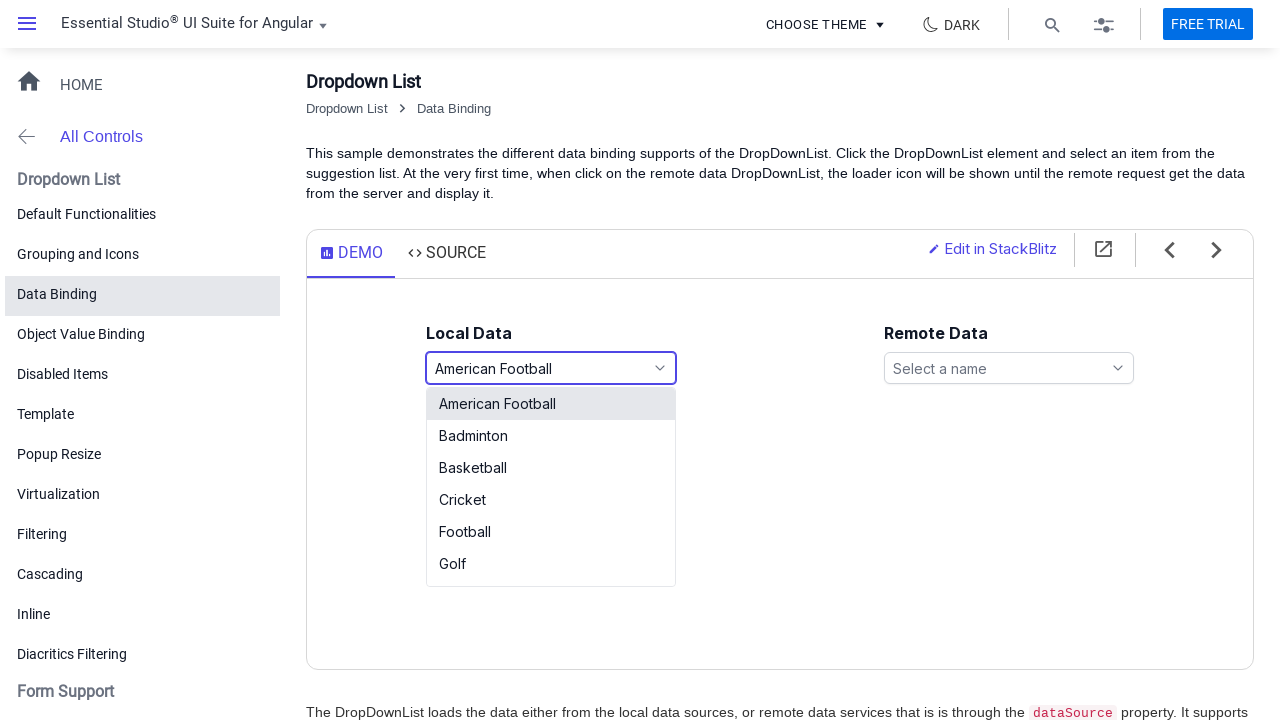

Waited for Football selection to register
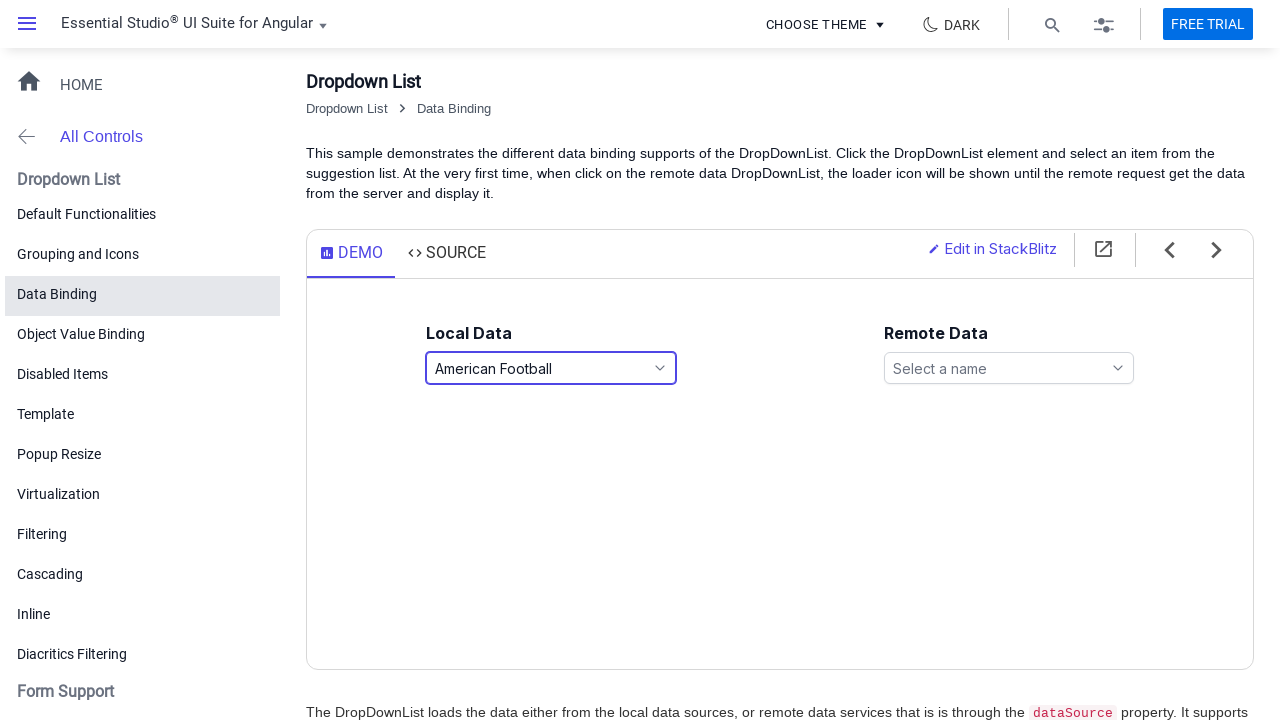

Clicked customers dropdown to open it at (1009, 368) on ejs-dropdownlist#customers
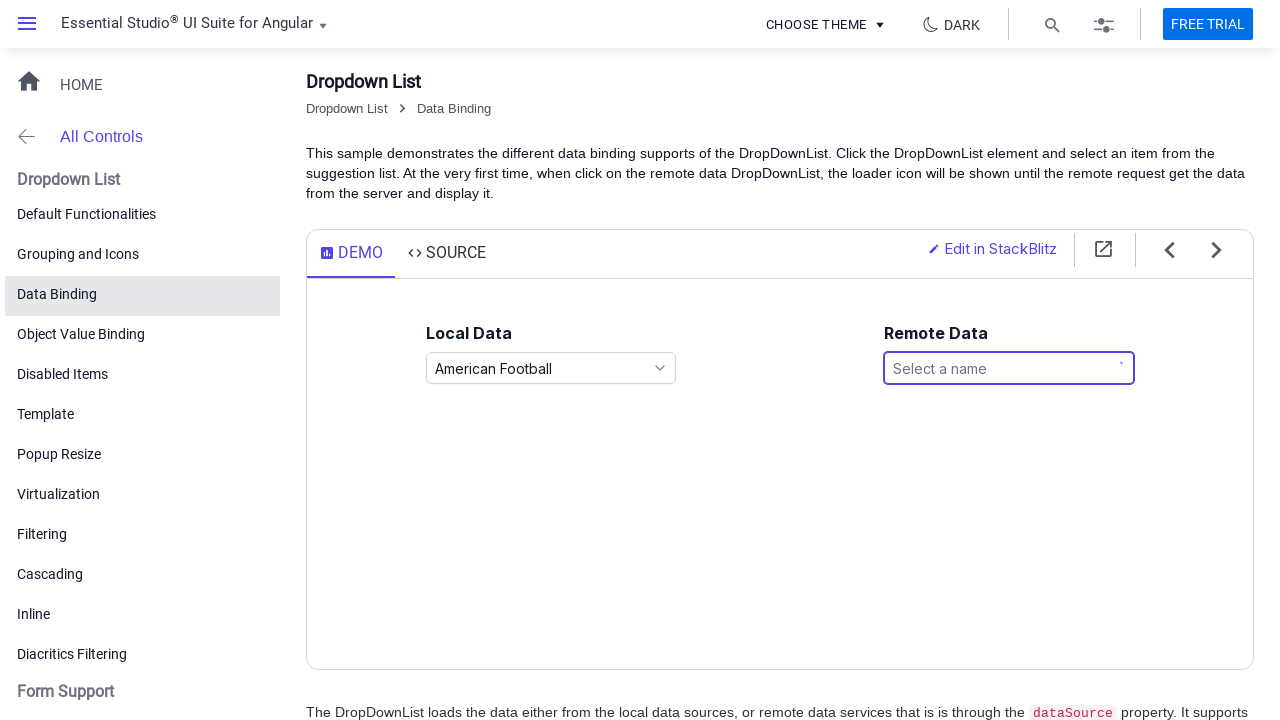

Customers dropdown options appeared
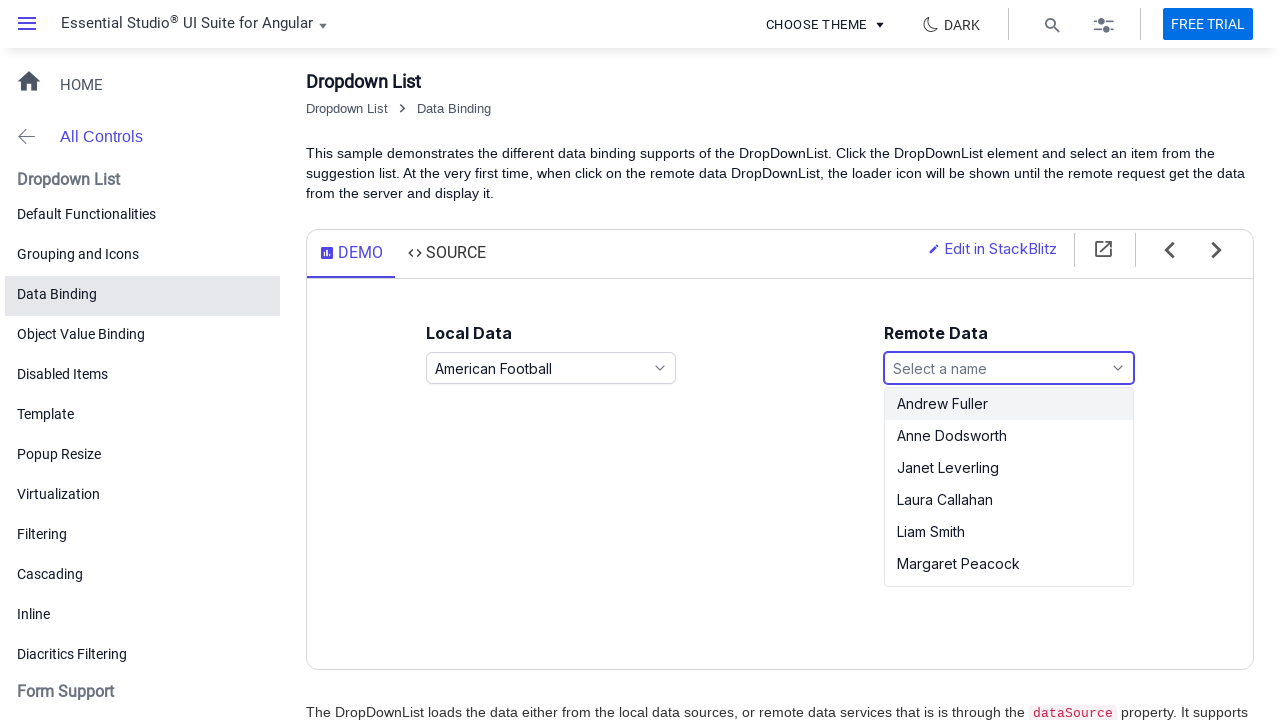

Selected 'Robert King' option from customers dropdown at (1009, 538) on ul#customers_options li:text('Robert King')
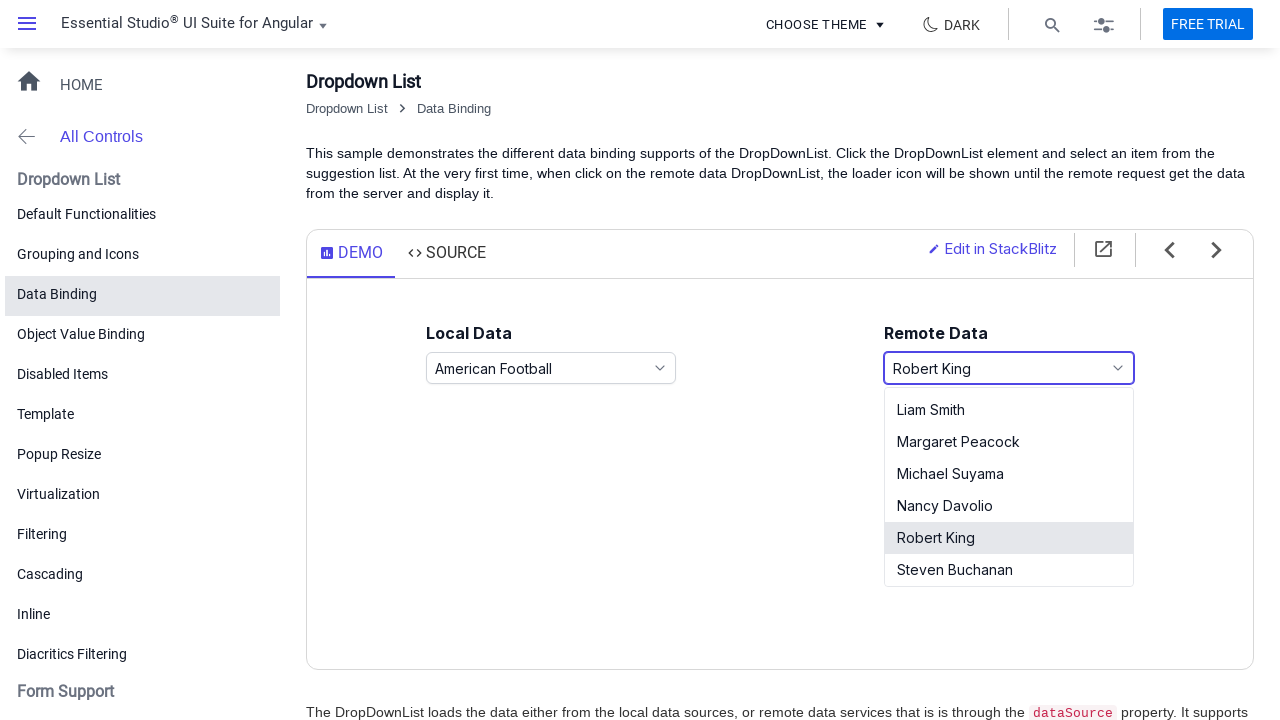

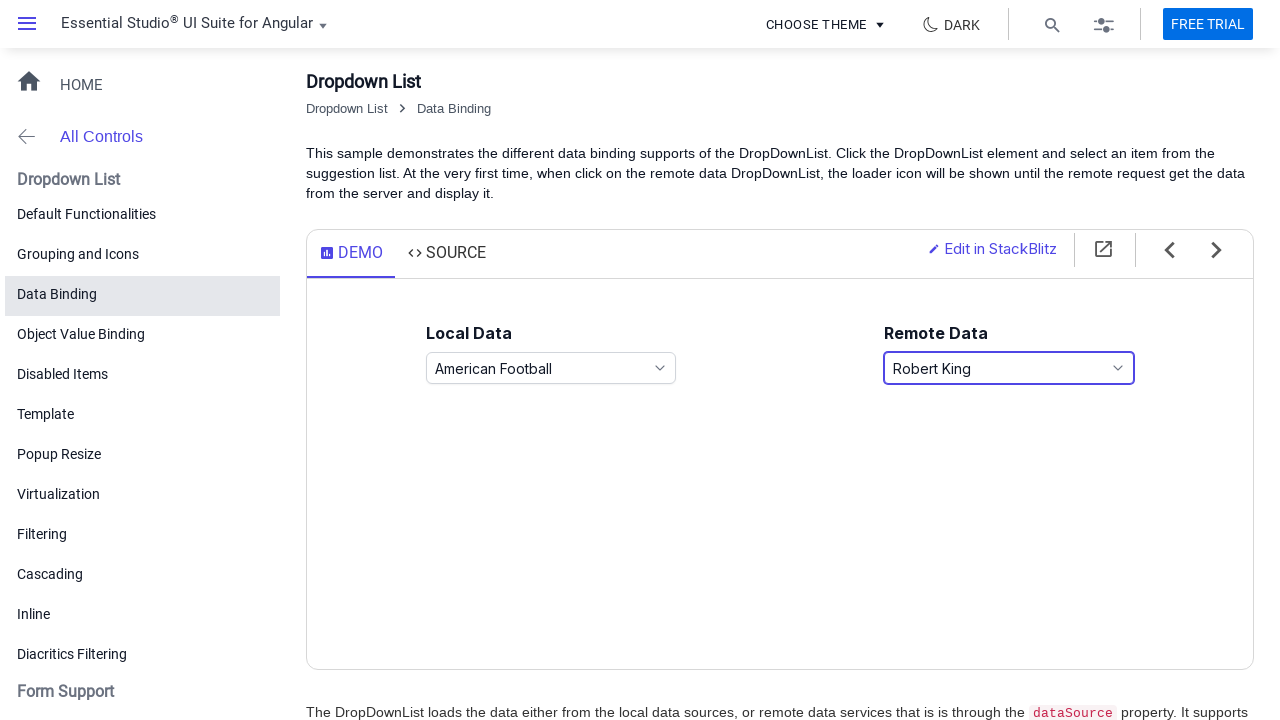